Navigates to the Vyapar app homepage and waits for the page to load, verifying the page title is accessible.

Starting URL: https://vyaparapp.in

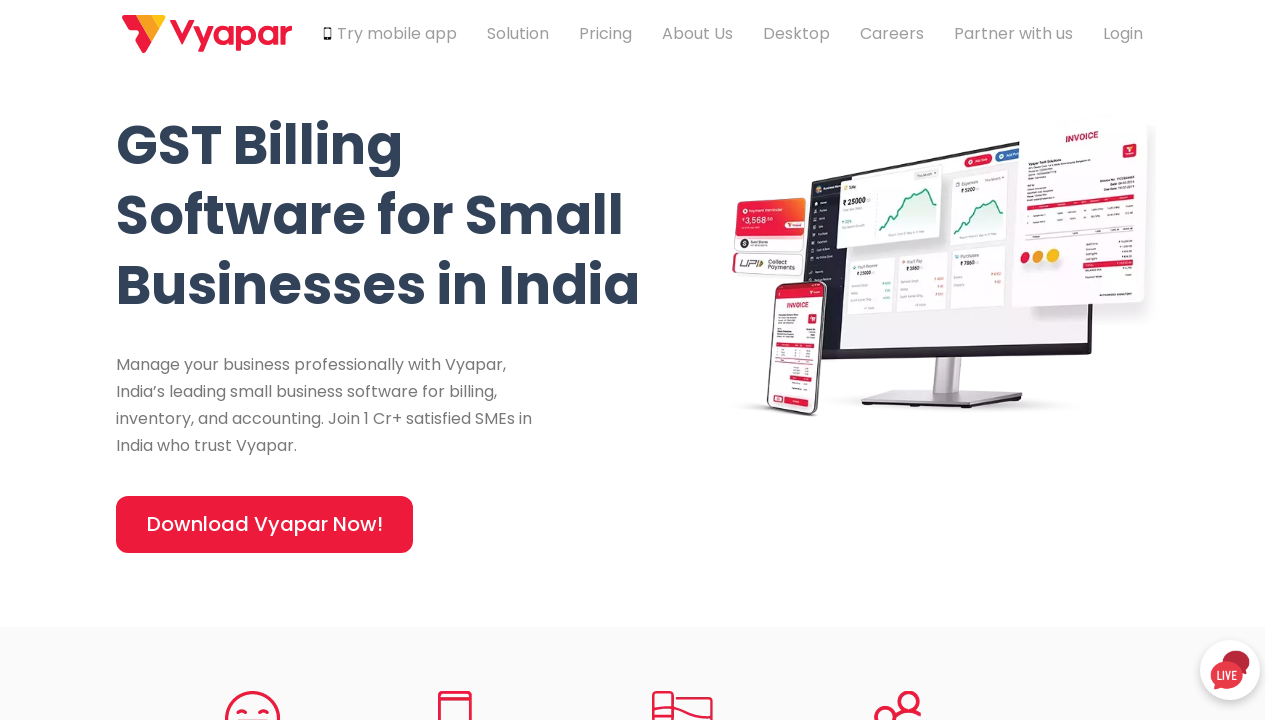

Waited for page to load with networkidle state
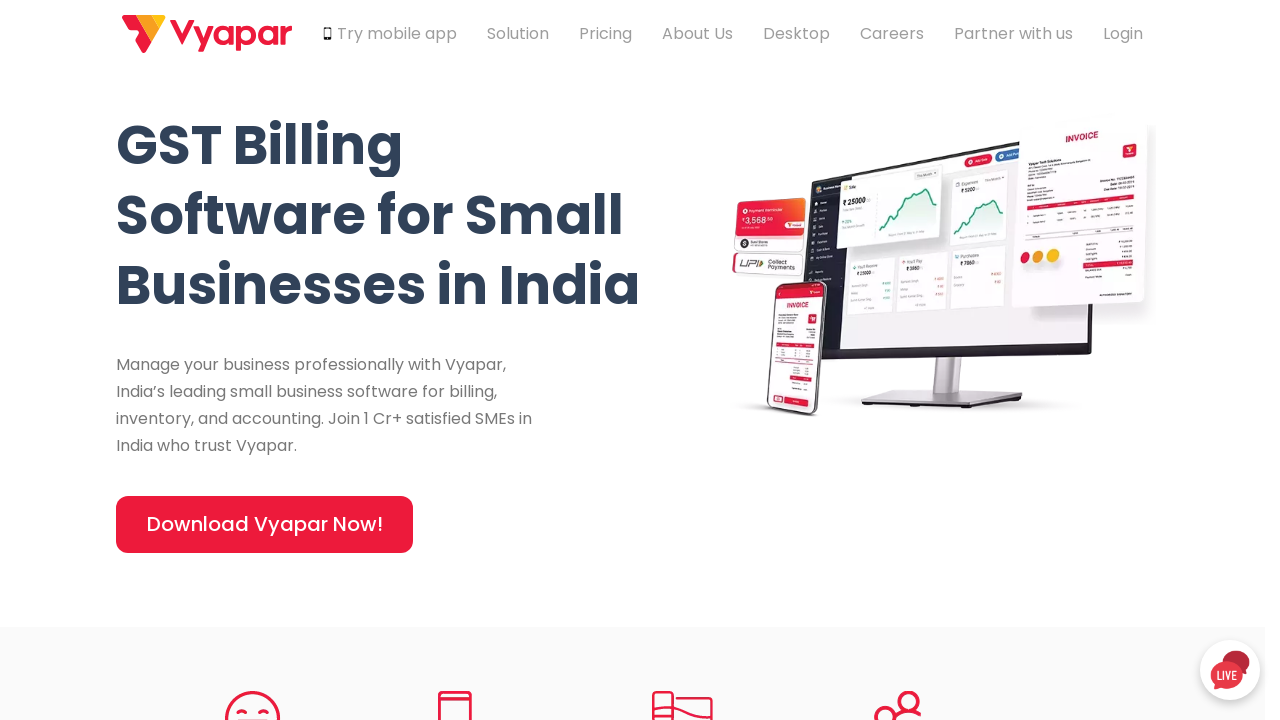

Retrieved page title: GST Billing Software Free Download in India
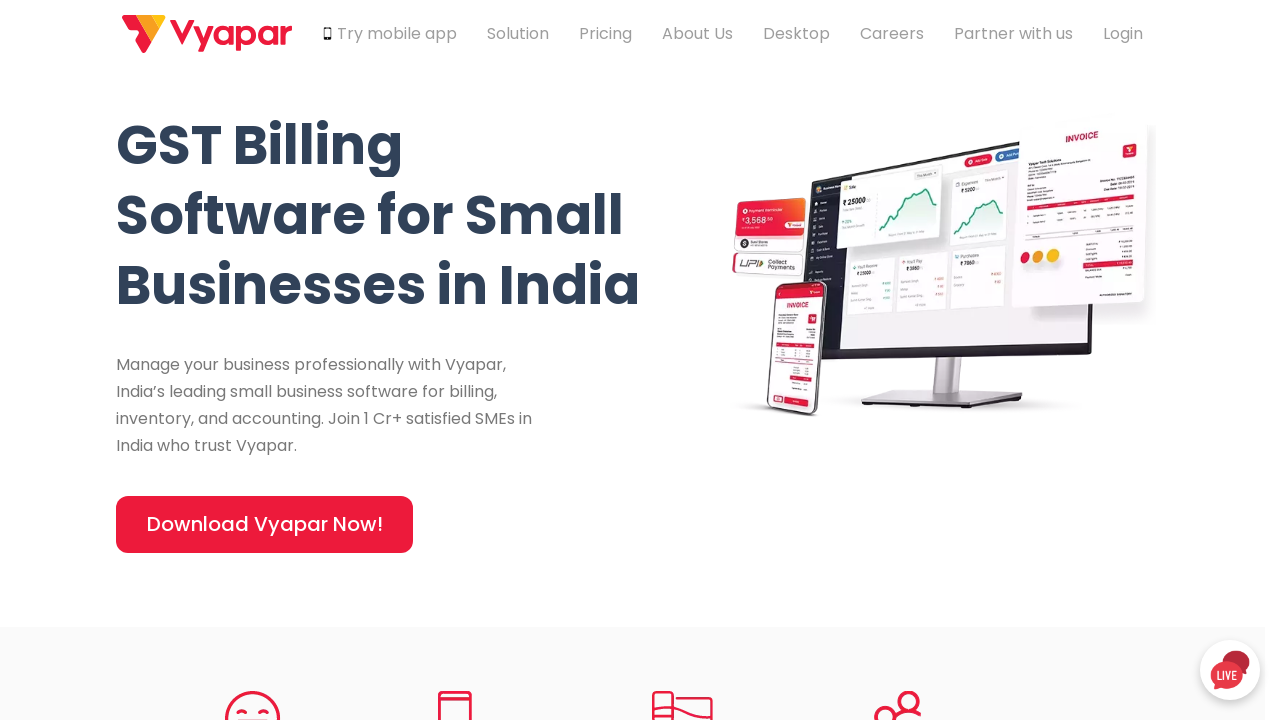

Verified body element is visible
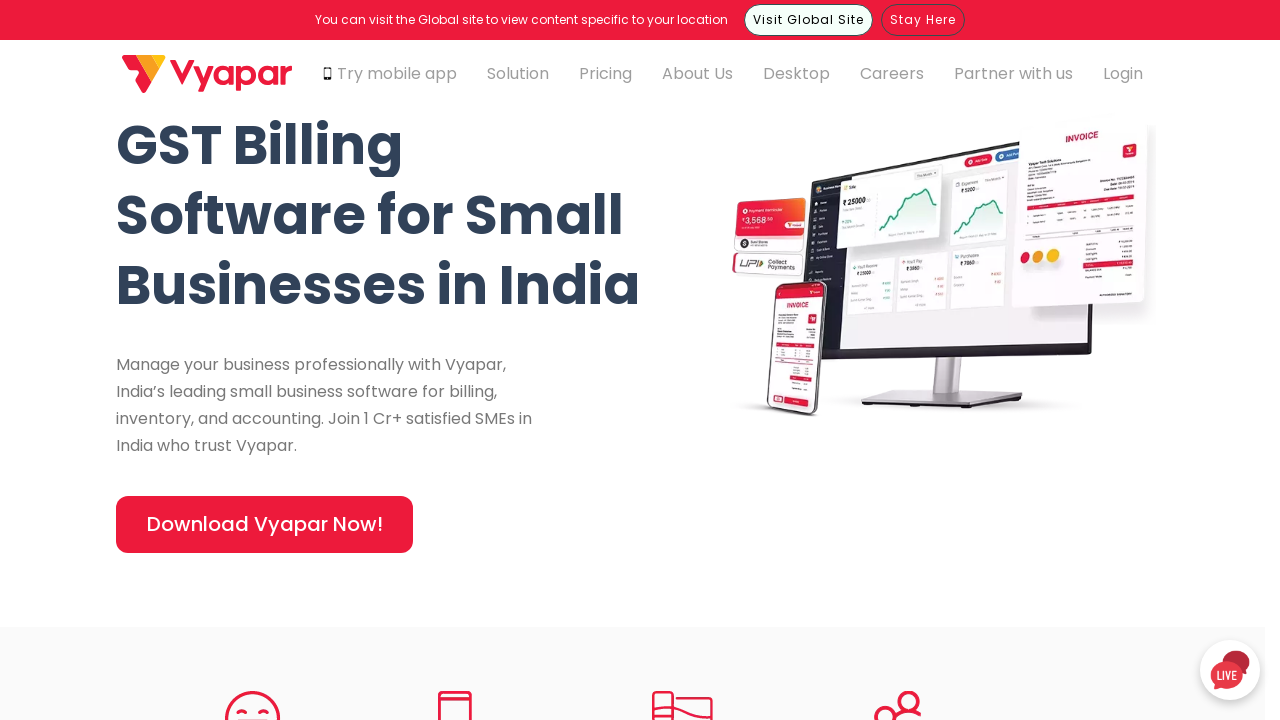

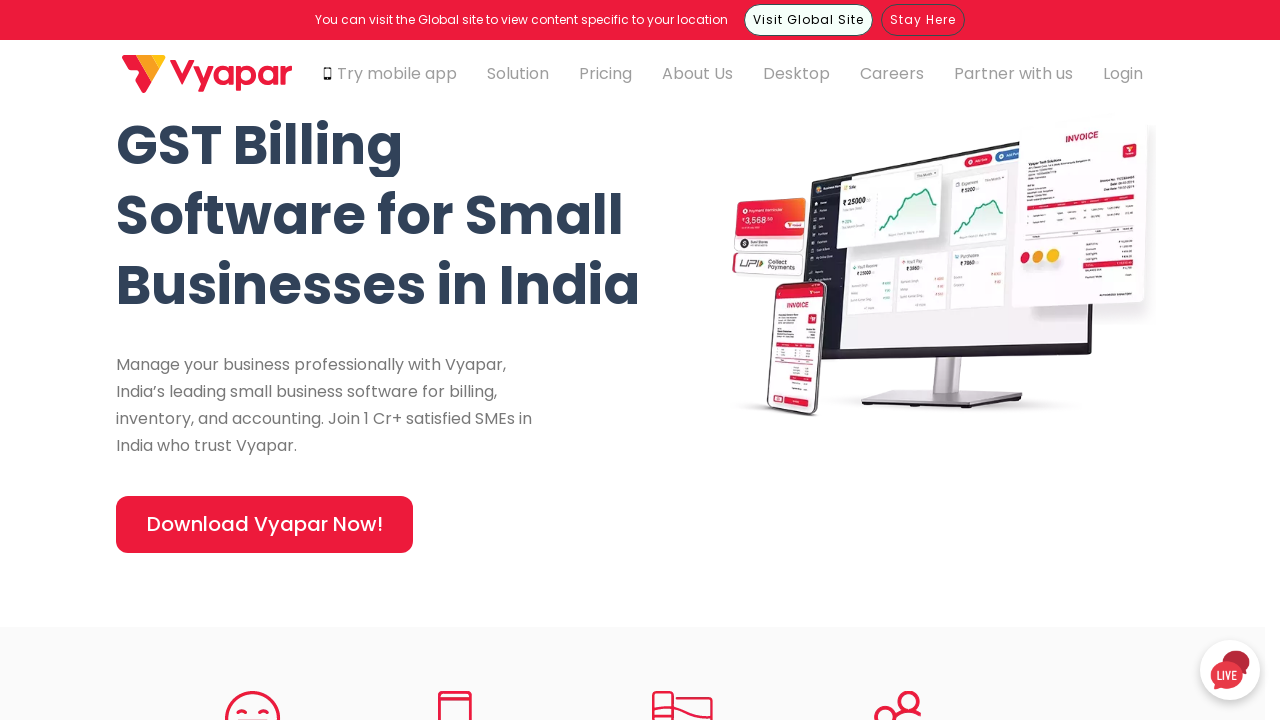